Tests multiple windows functionality by opening a new browser window, verifying the new window content, then closing it and returning to the original window to verify the original page is still accessible.

Starting URL: https://the-internet.herokuapp.com/windows

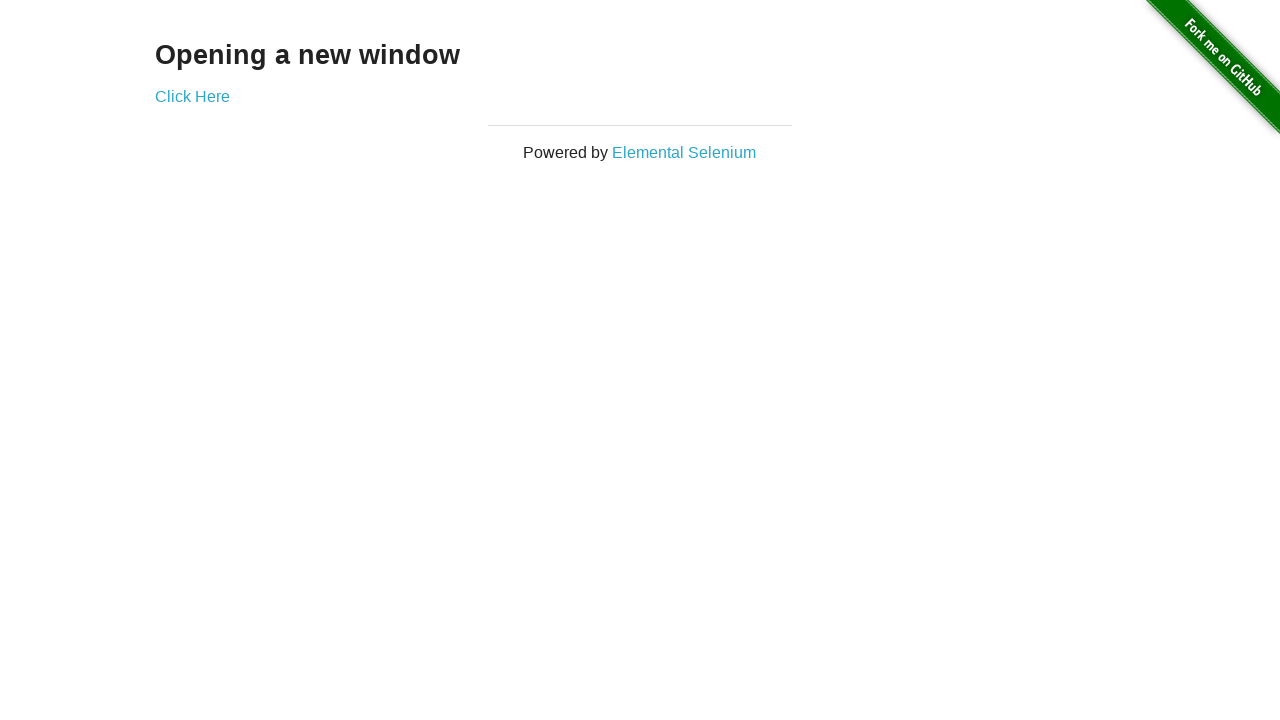

Verified Multiple Windows page loaded with 'Opening a new window' heading
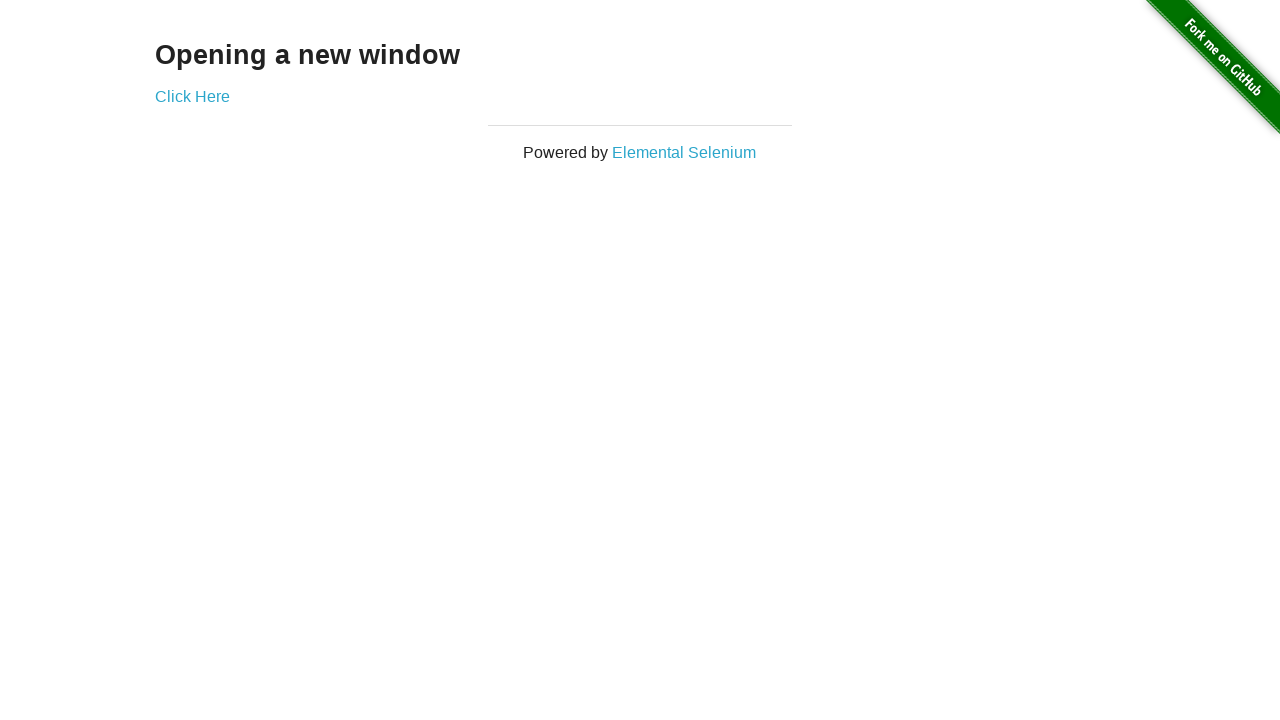

Clicked link to open a new window at (192, 96) on a[href='/windows/new']
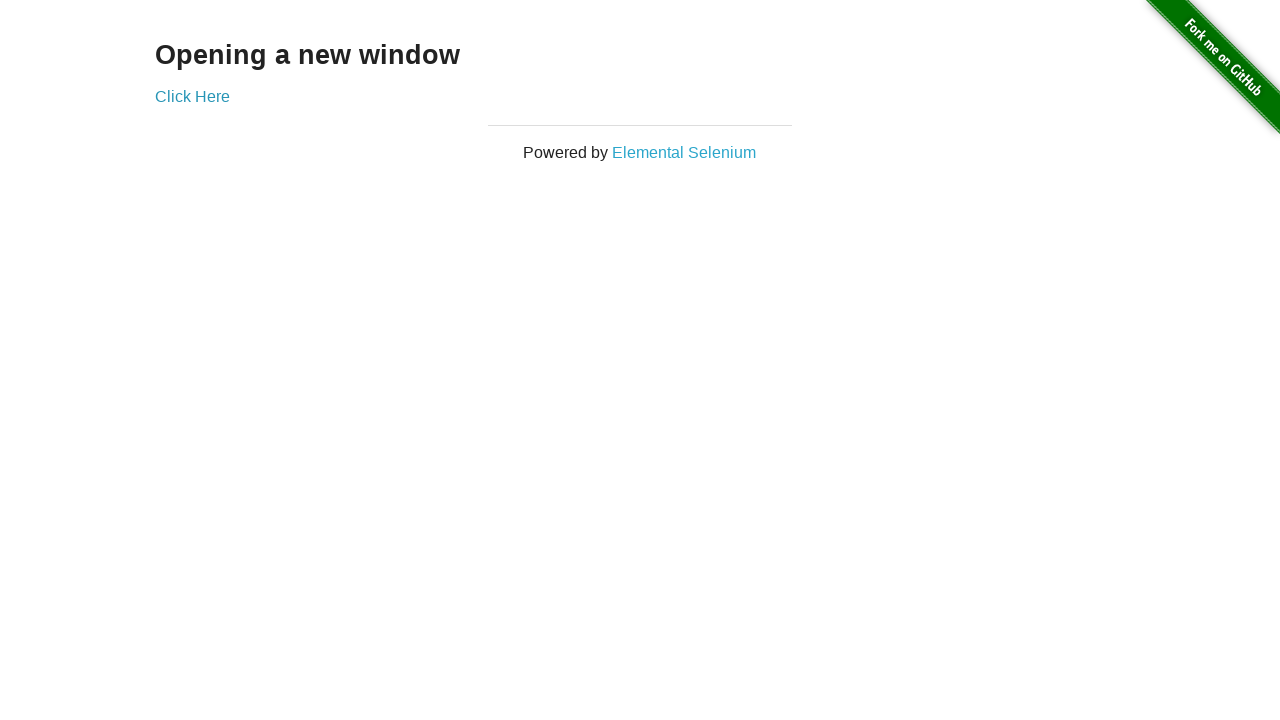

New window/tab opened and obtained
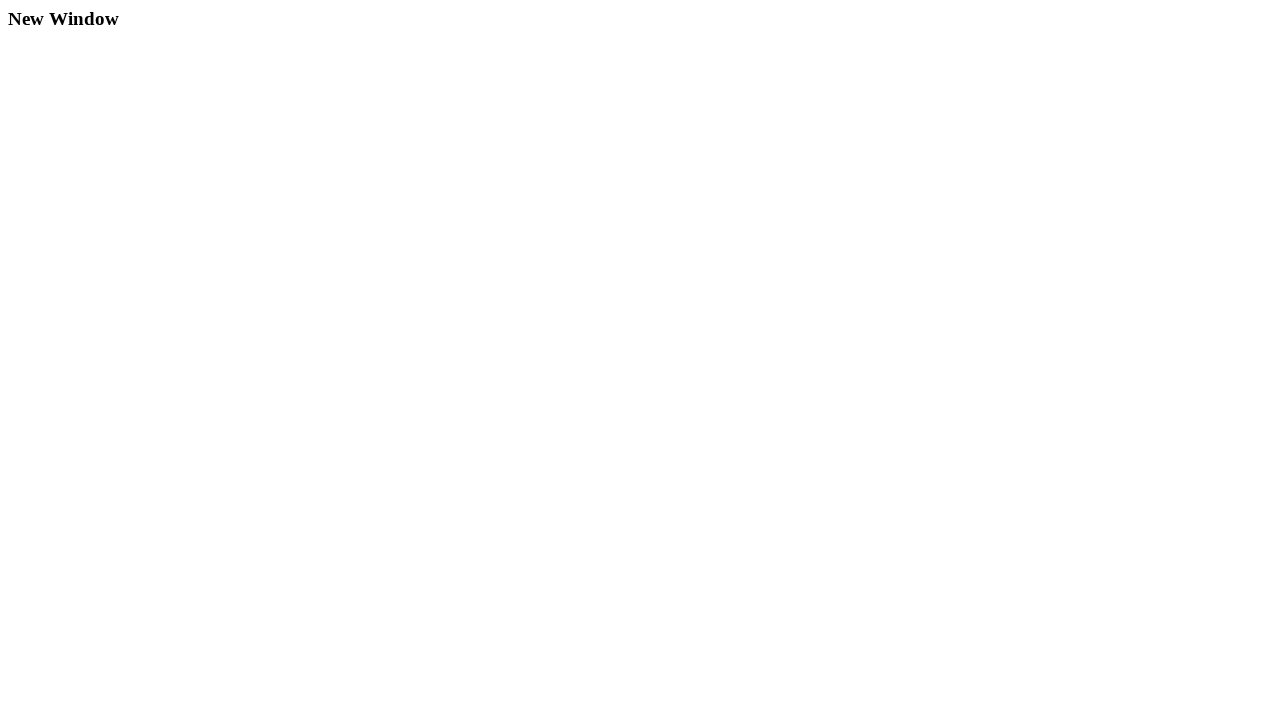

New window finished loading
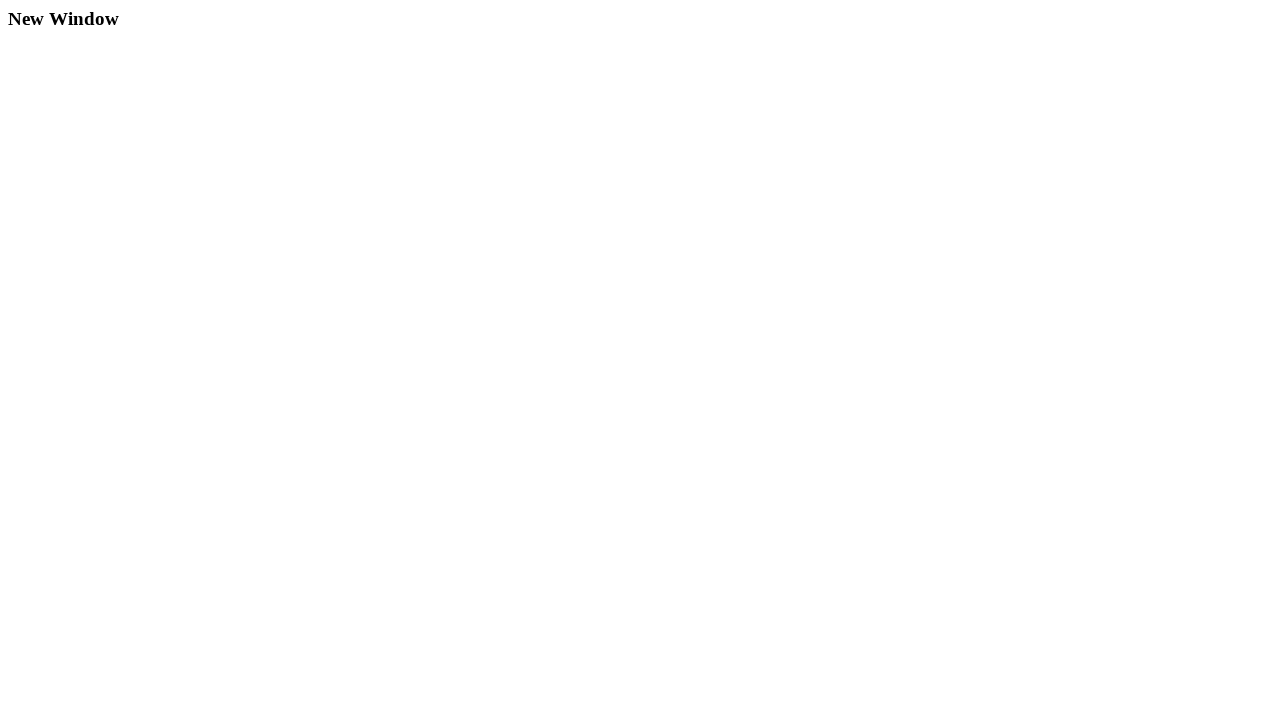

Verified new window contains 'New Window' text
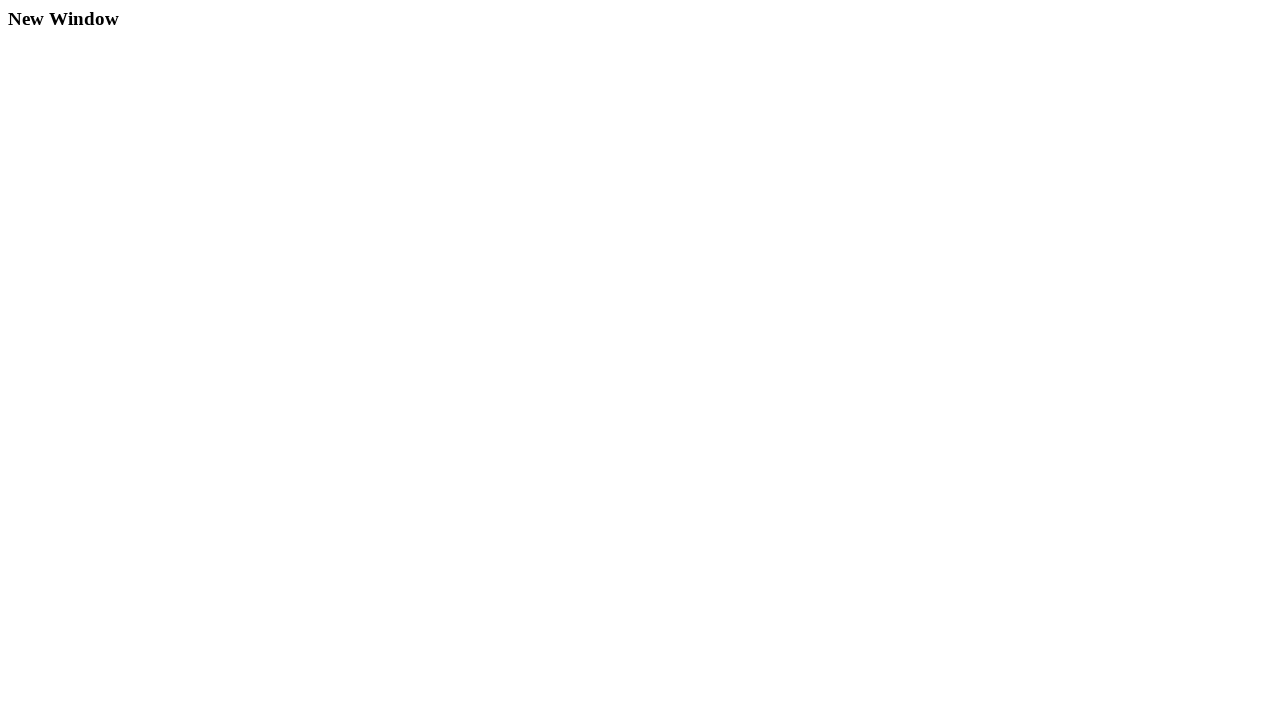

Closed the new window
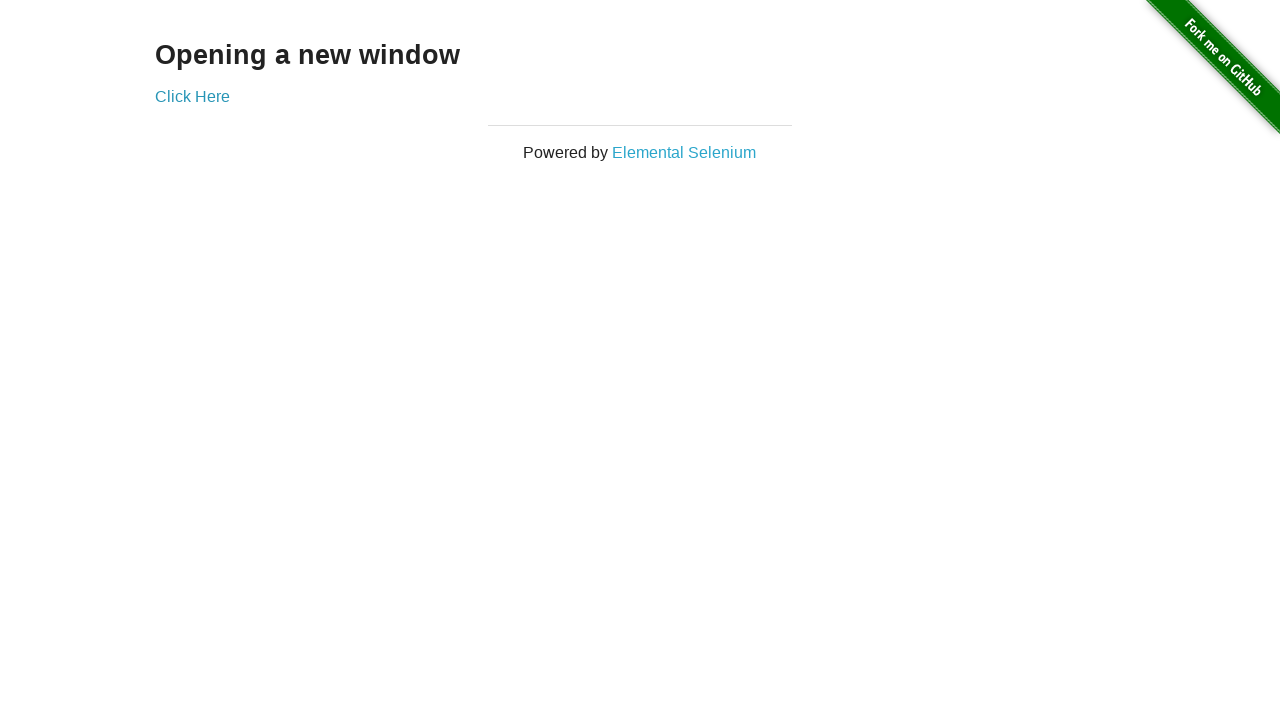

Verified original page is still accessible with 'Opening a new window' heading present
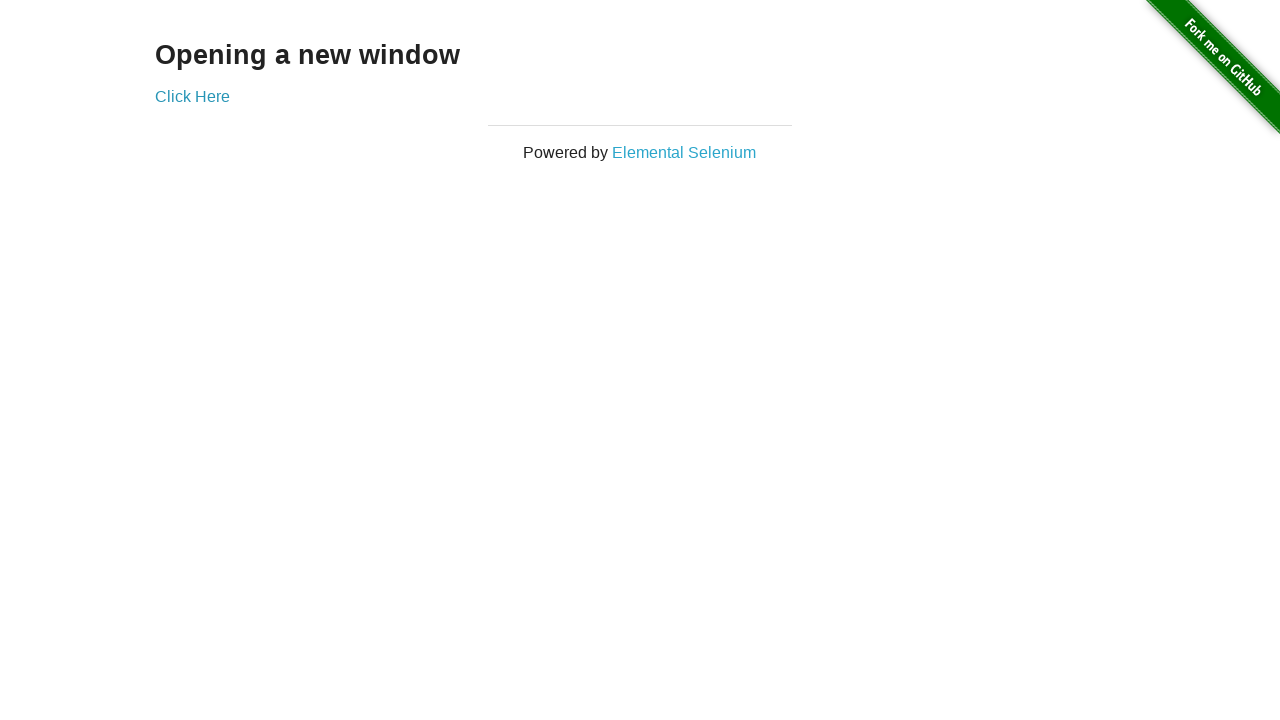

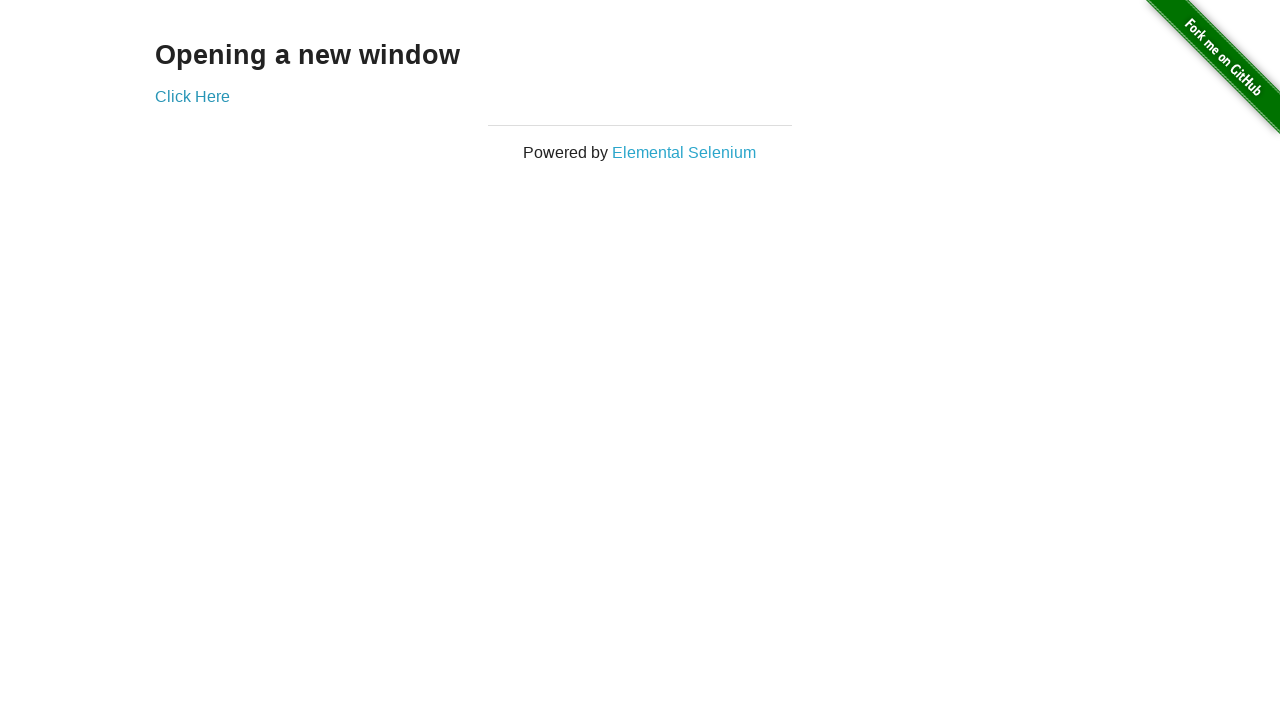